Tests Safeway website's product search functionality by navigating to the search bar and searching for a product

Starting URL: https://www.safeway.com/

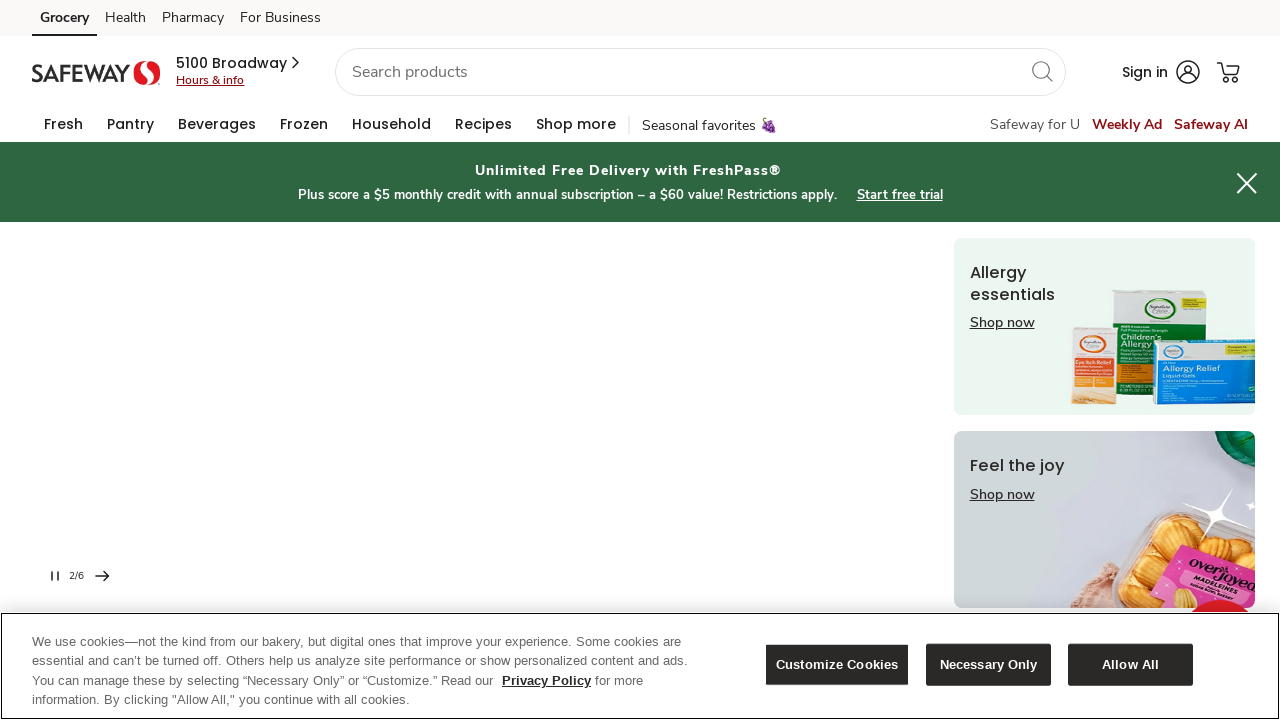

Clicked on search input field at (701, 72) on input#skip-main-content
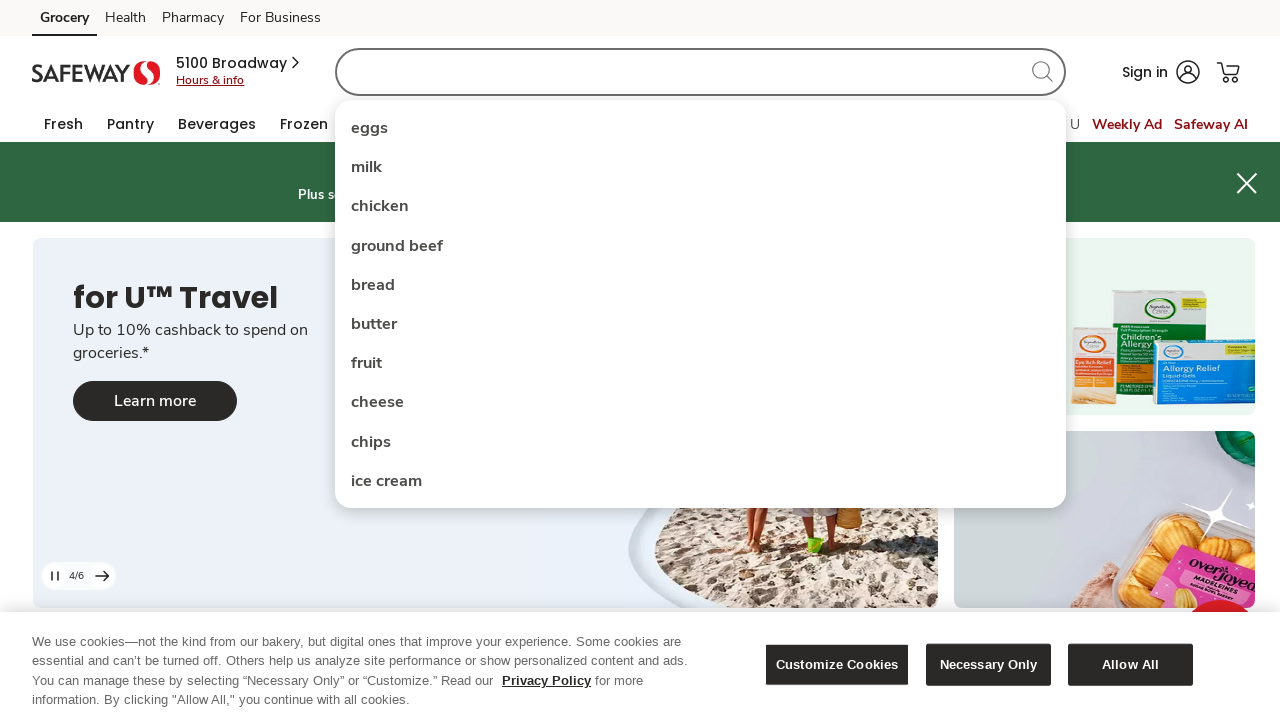

Entered 'chocolate chips' in search field on input#skip-main-content
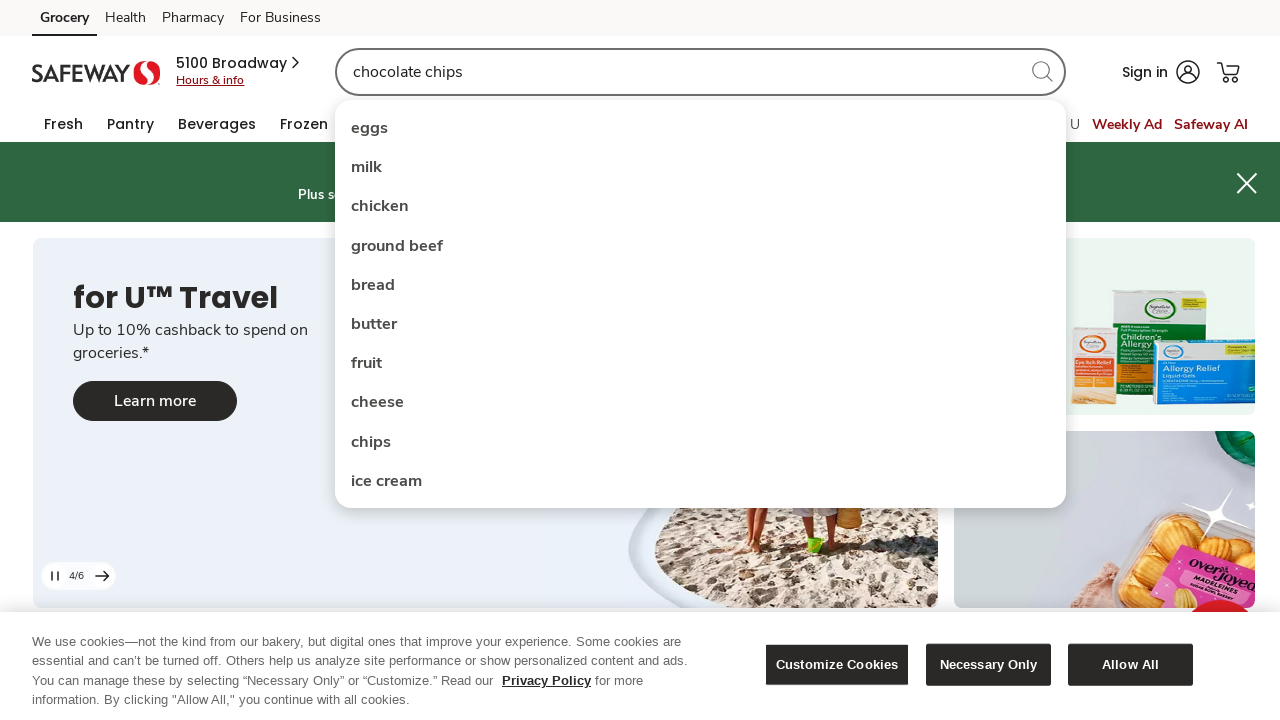

Pressed Enter to submit search query on input#skip-main-content
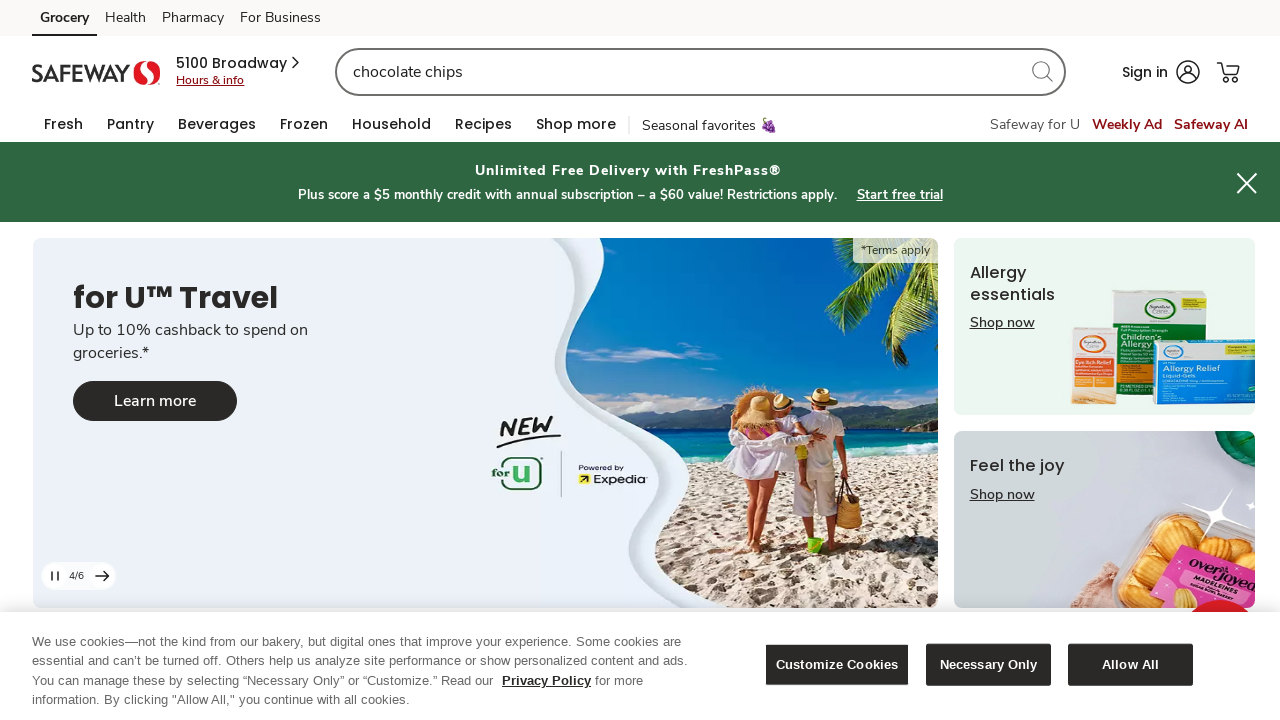

Search results page loaded successfully
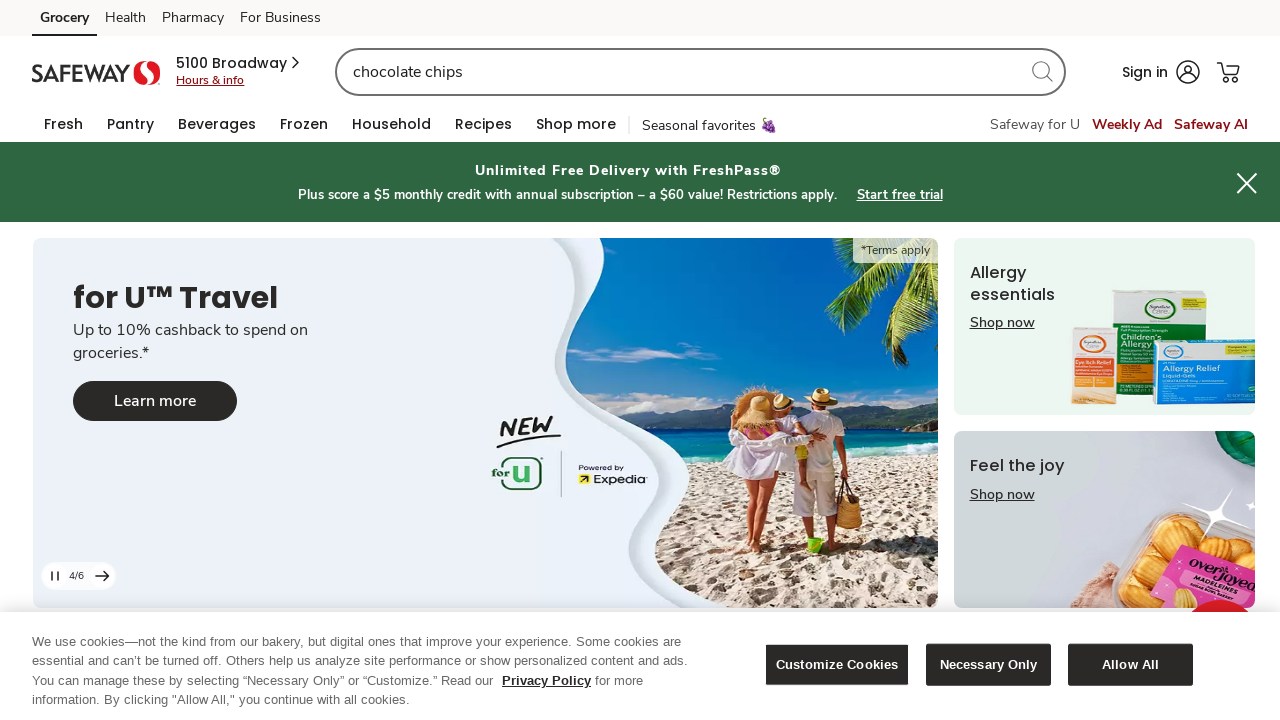

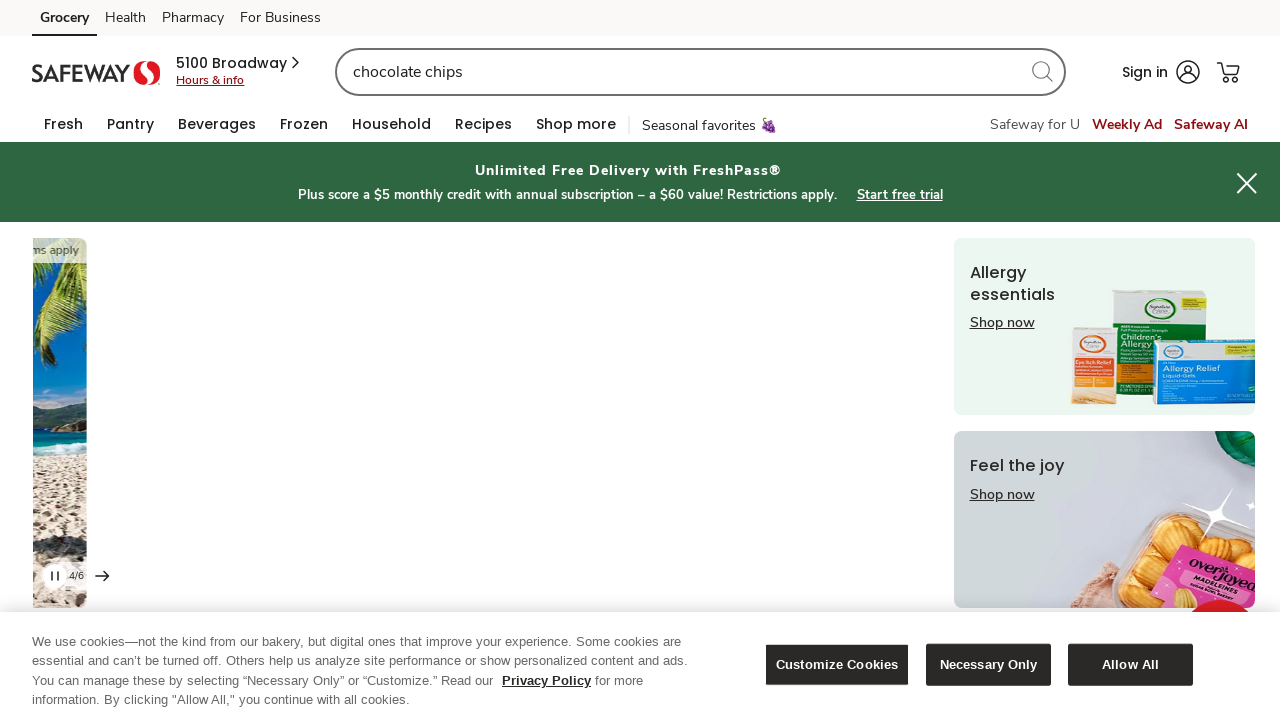